Tests that the input field is cleared after adding a todo item

Starting URL: https://demo.playwright.dev/todomvc

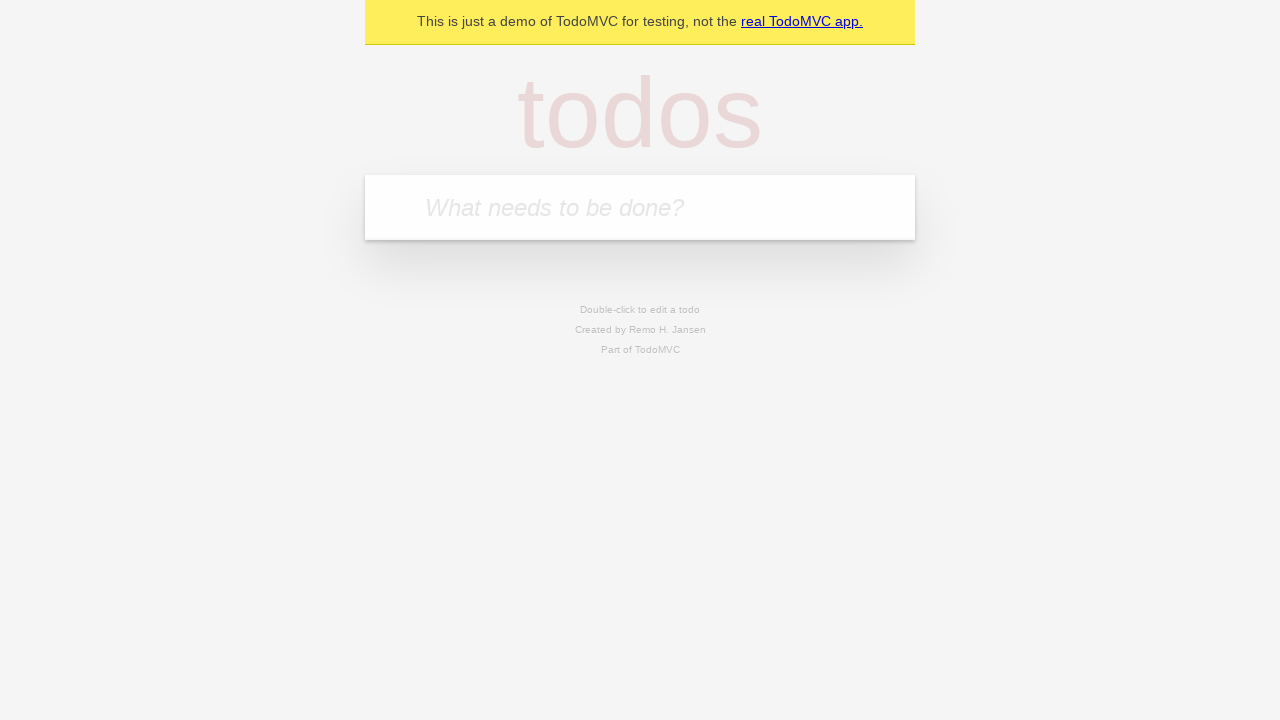

Filled input field with 'buy some cheese' on internal:attr=[placeholder="What needs to be done?"i]
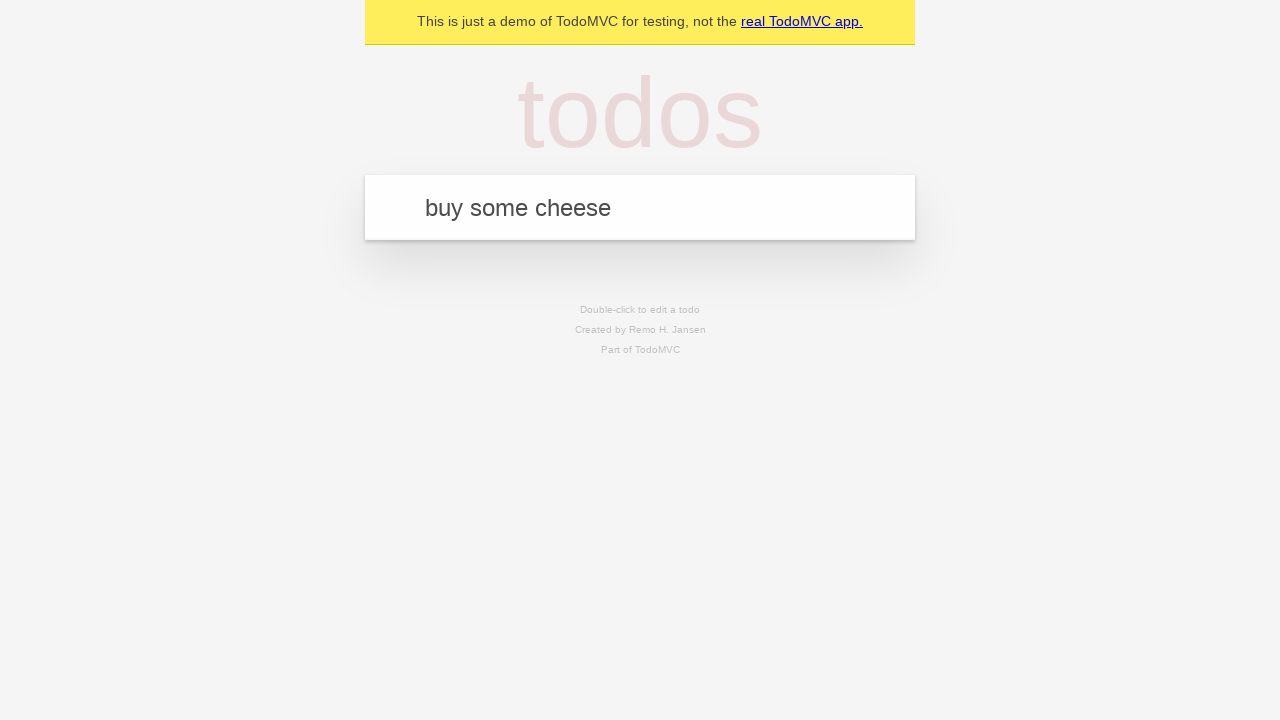

Pressed Enter to add todo item on internal:attr=[placeholder="What needs to be done?"i]
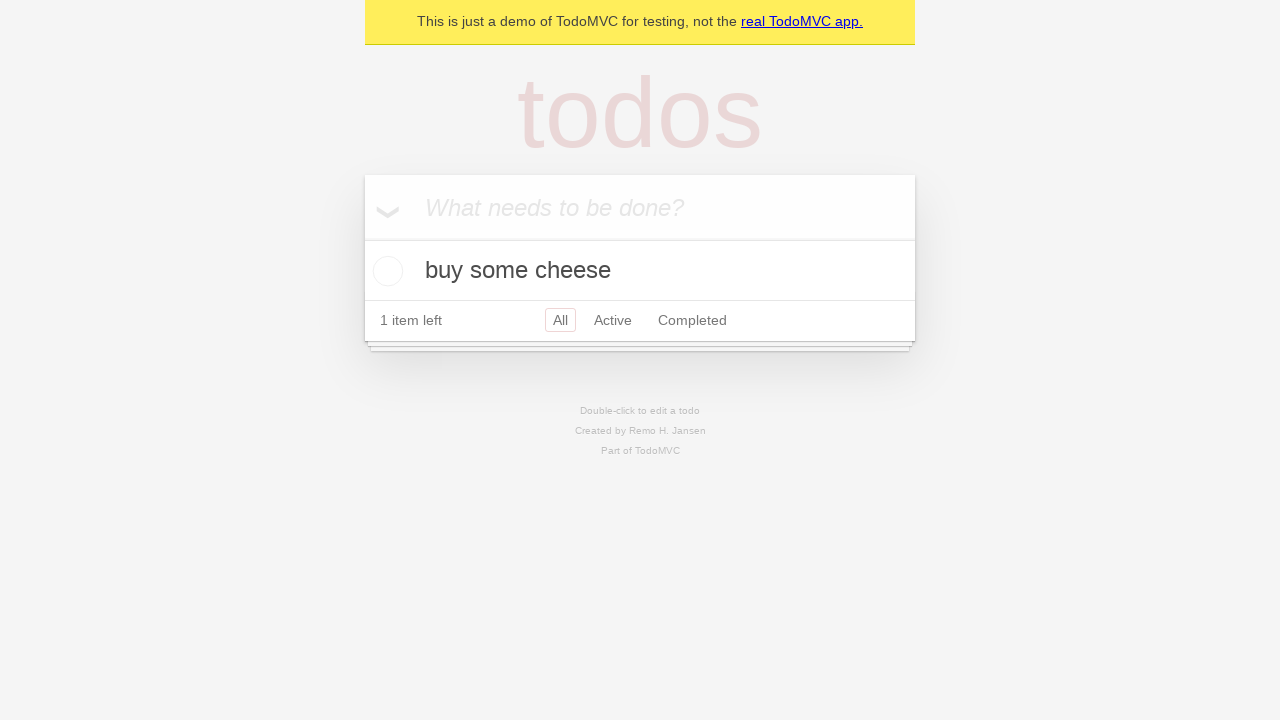

Todo item appeared in the list
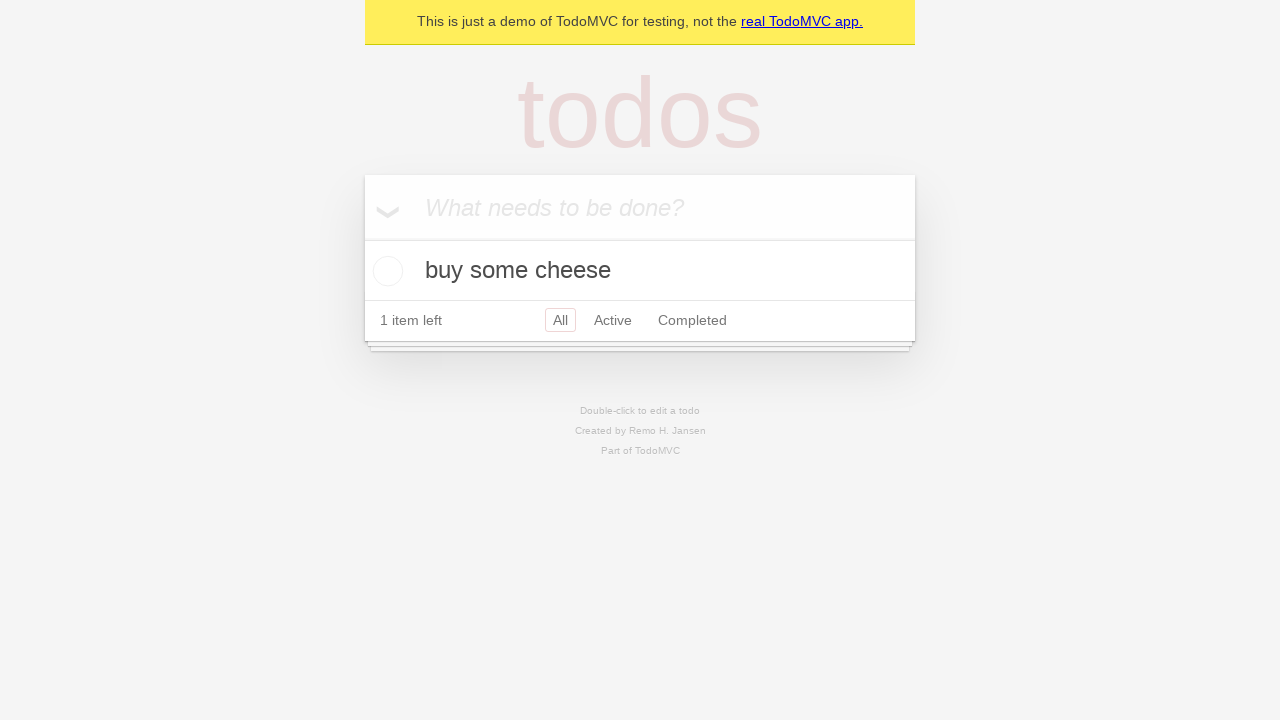

Verified input field was cleared after adding todo
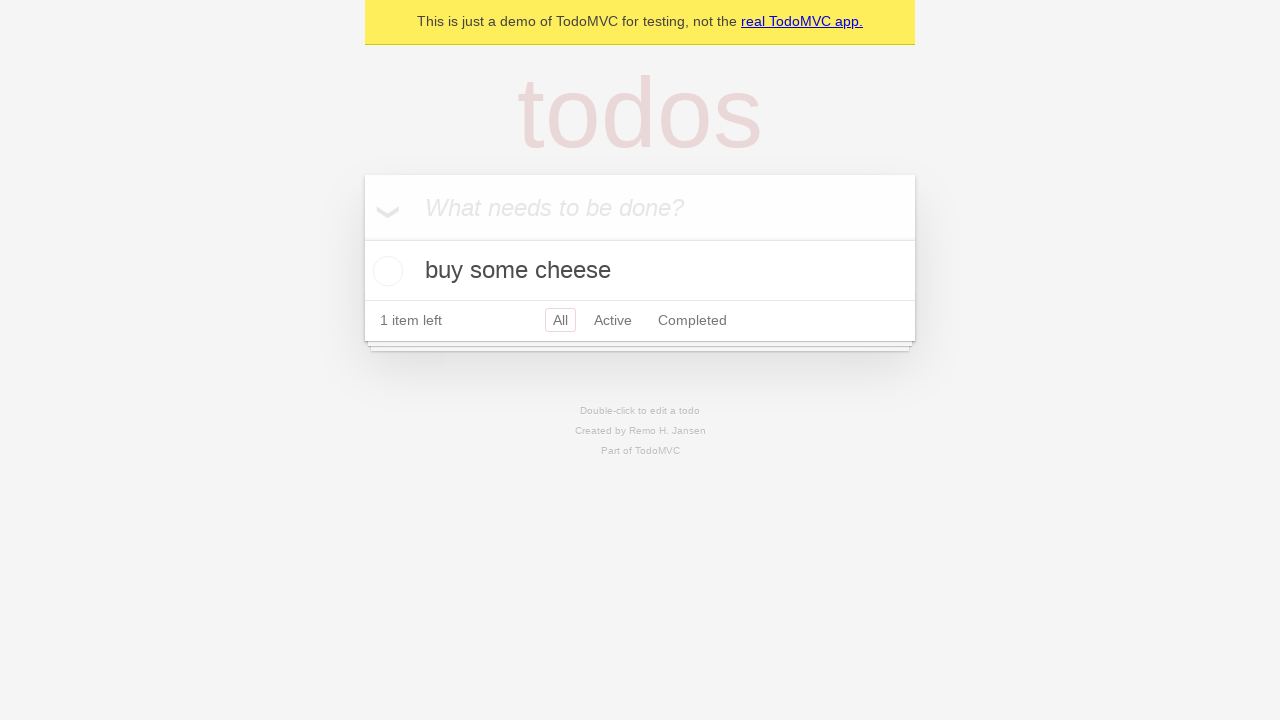

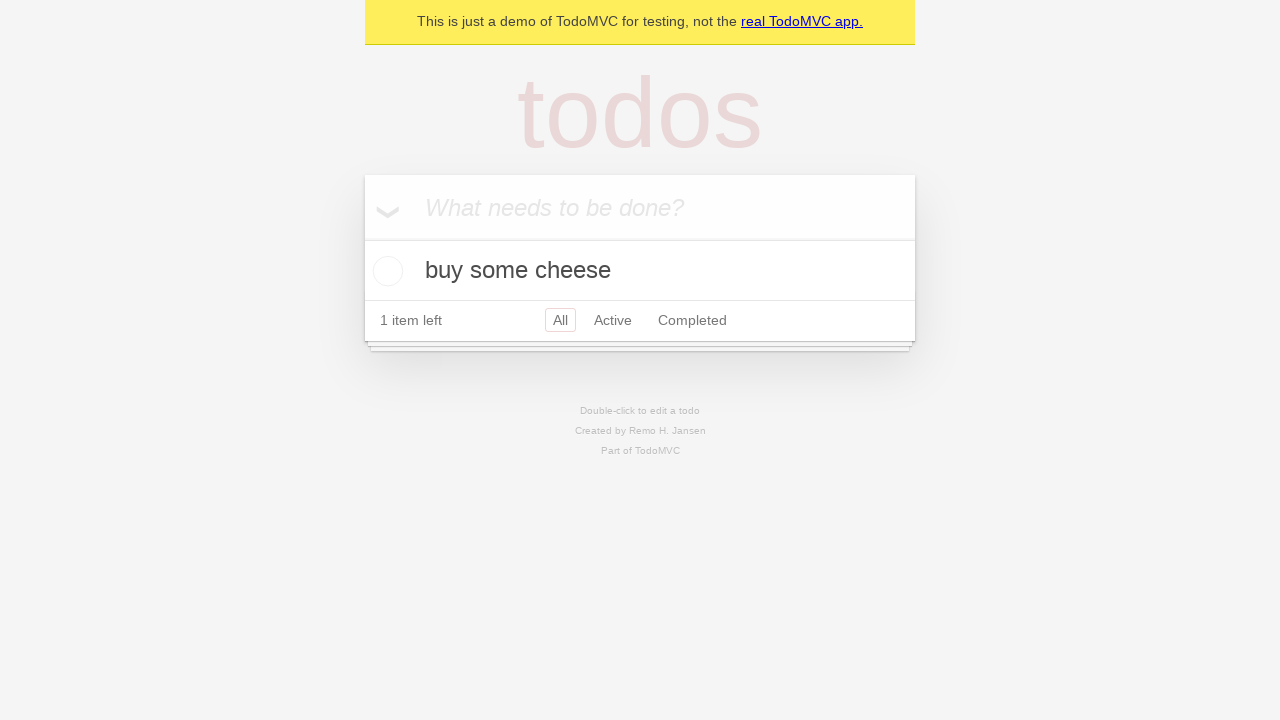